Tests a flight booking dropdown by selecting passenger count (incrementing adult passengers to 5), verifying the selection, and checking that a round trip radio button enables the return date picker.

Starting URL: https://rahulshettyacademy.com/dropdownsPractise/

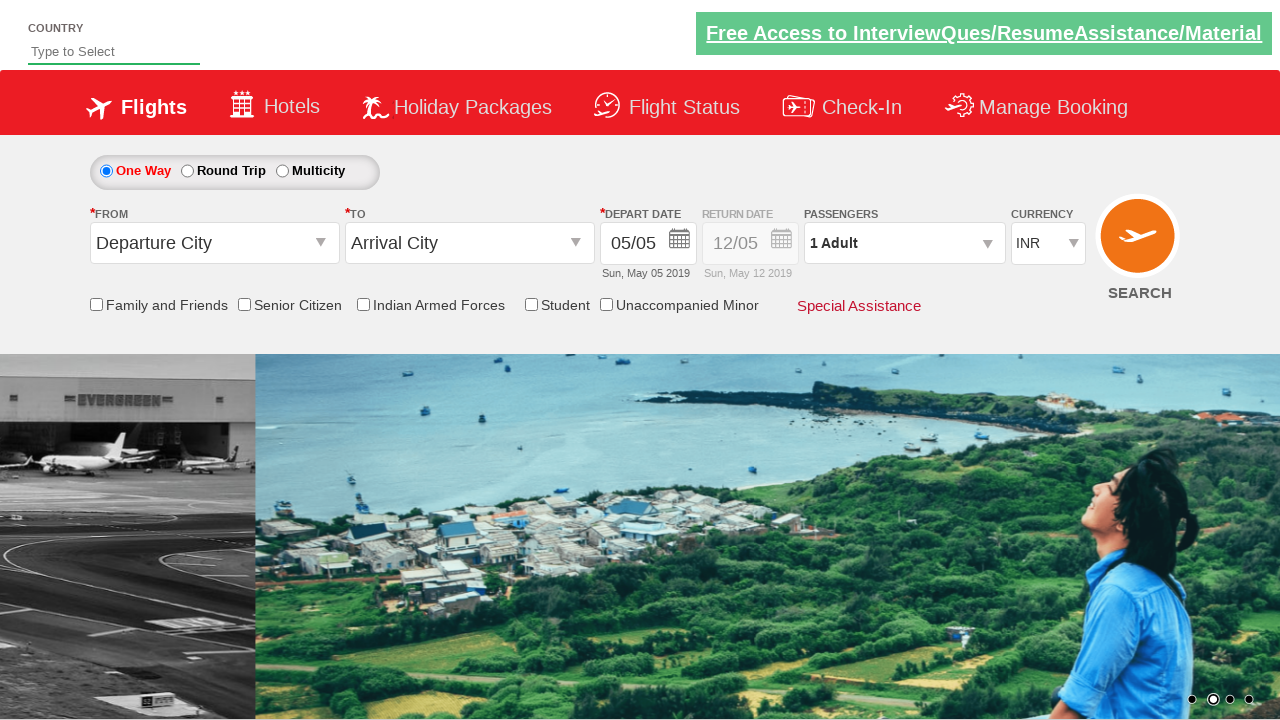

Clicked on passenger dropdown to open it at (904, 243) on #divpaxinfo
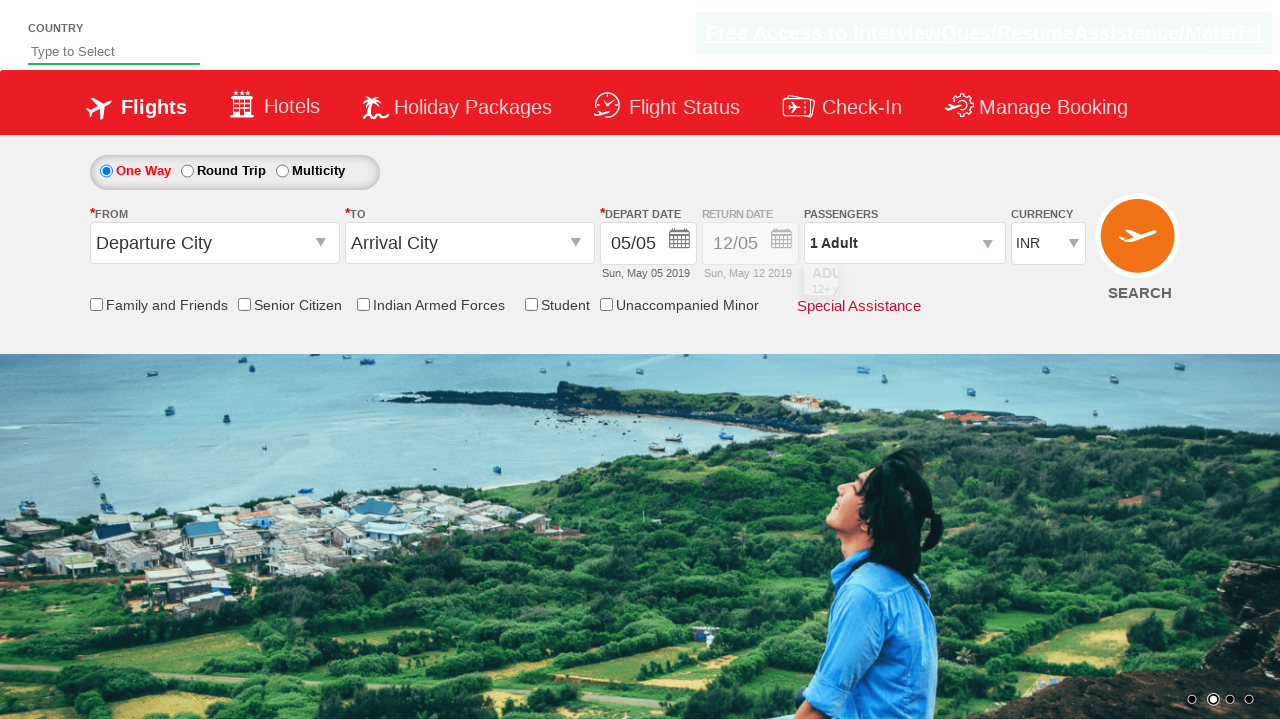

Incremented adult passenger count (iteration 1 of 4) at (982, 288) on #hrefIncAdt
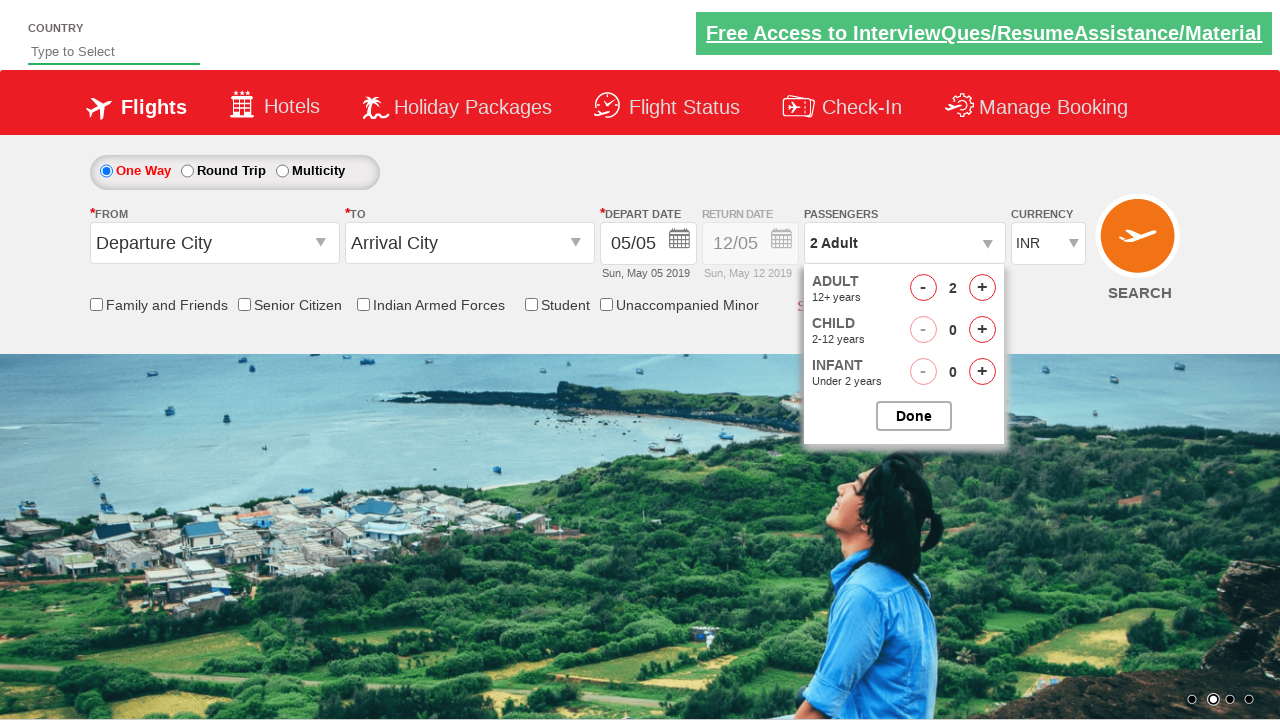

Incremented adult passenger count (iteration 2 of 4) at (982, 288) on #hrefIncAdt
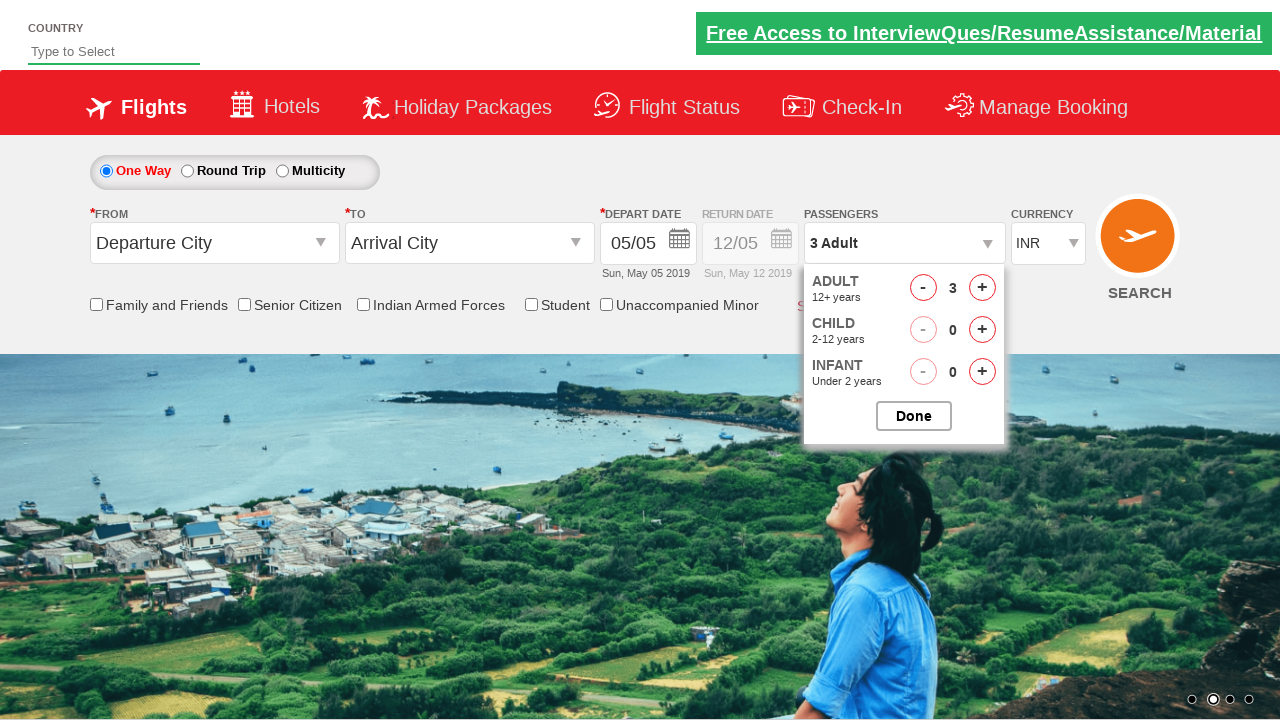

Incremented adult passenger count (iteration 3 of 4) at (982, 288) on #hrefIncAdt
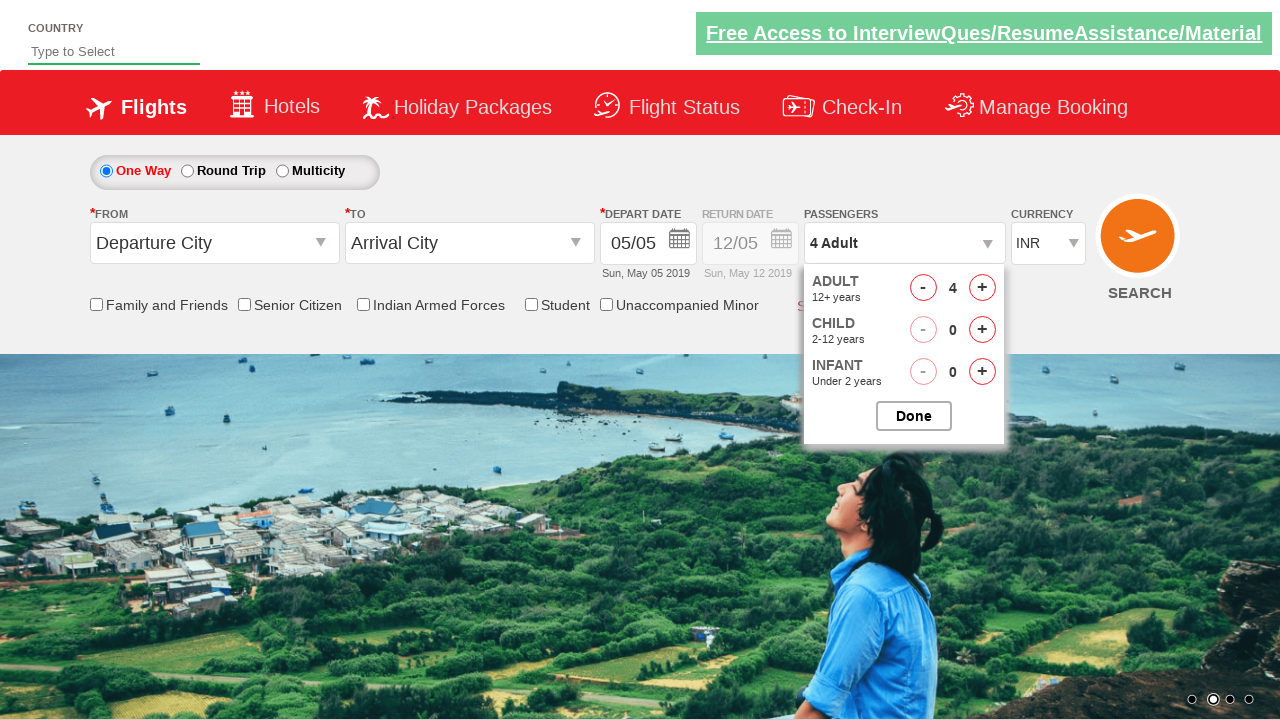

Incremented adult passenger count (iteration 4 of 4) at (982, 288) on #hrefIncAdt
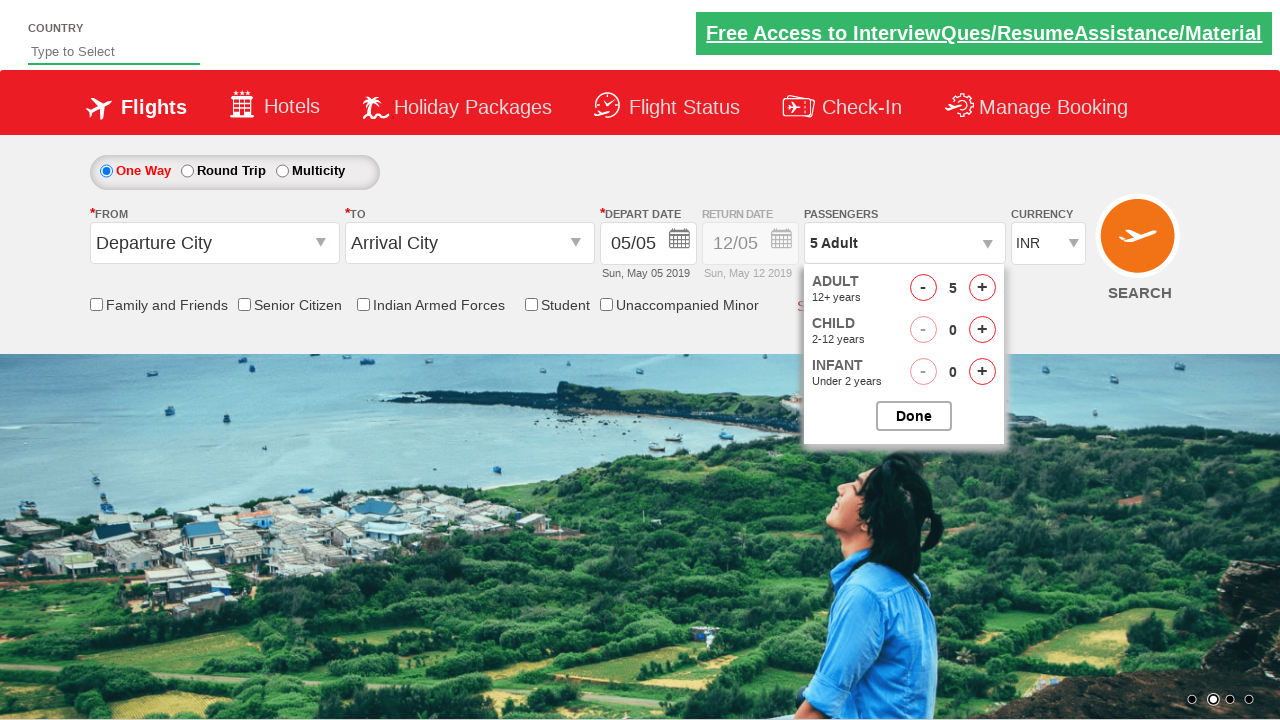

Clicked Done button to close the passenger dropdown at (914, 416) on #btnclosepaxoption
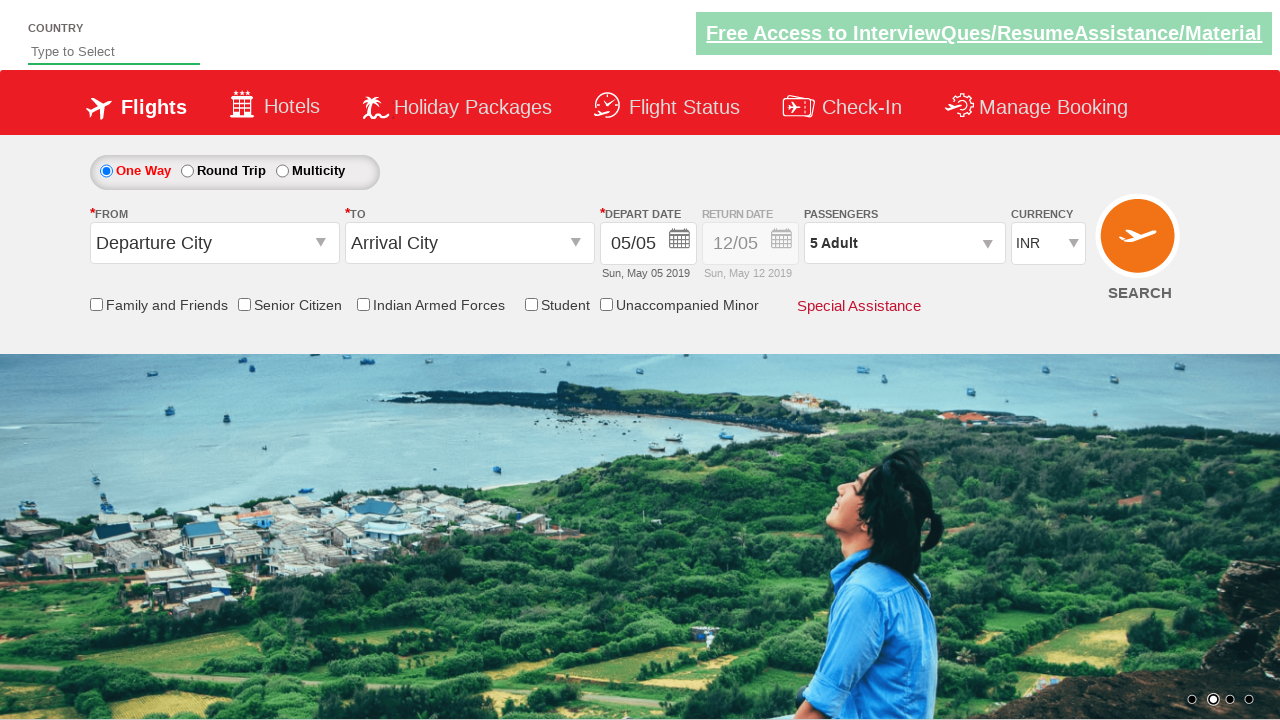

Waited 1 second for dropdown to update
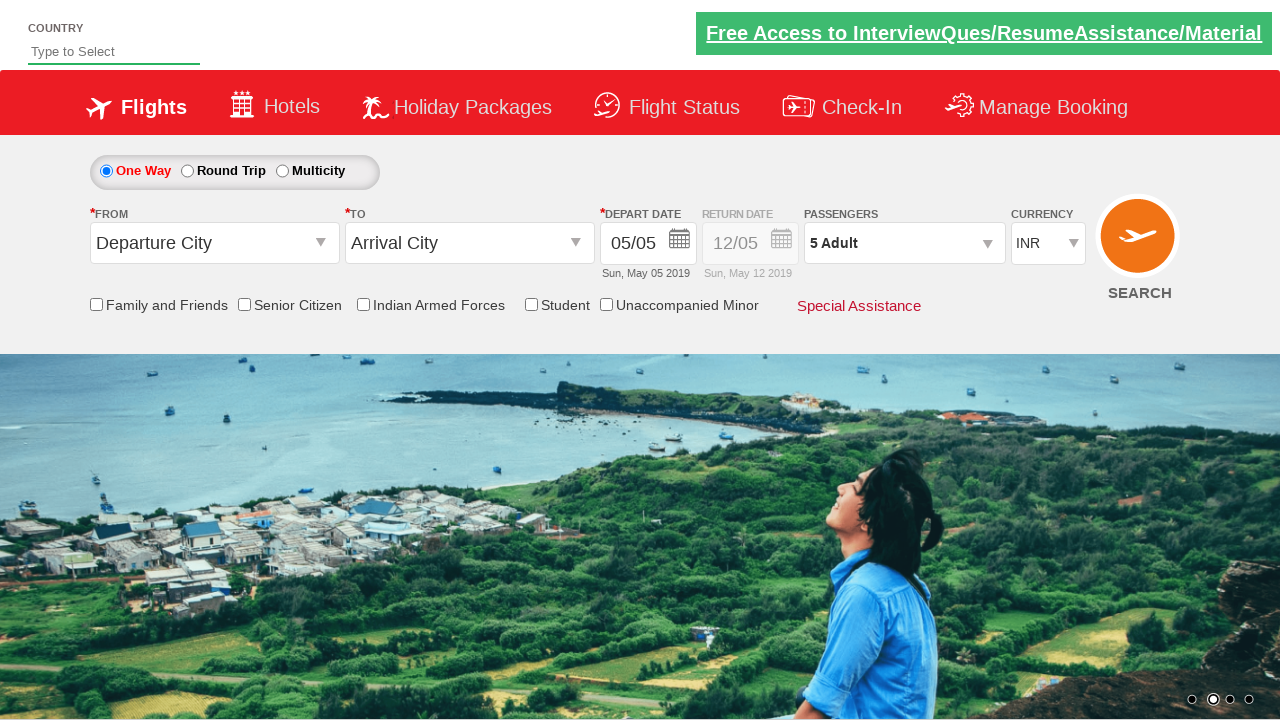

Clicked passenger dropdown again to verify selection at (904, 243) on #divpaxinfo
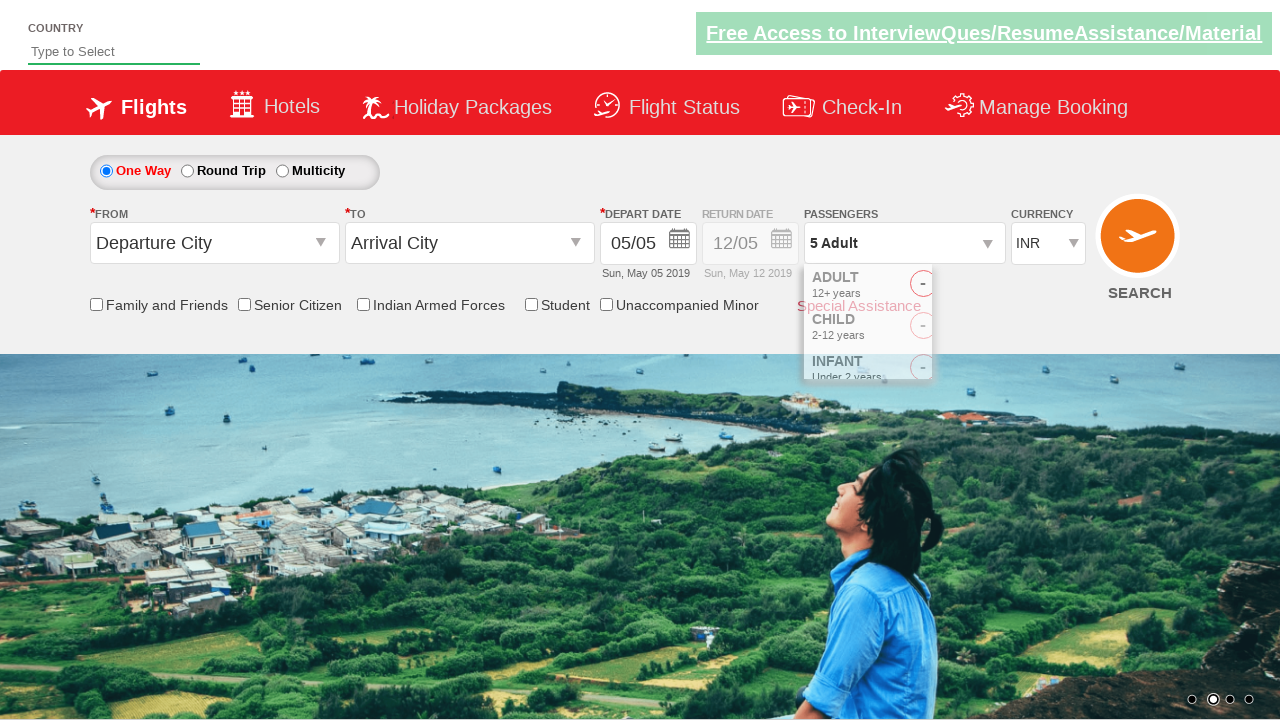

Verified that passenger count displays '5 Adult'
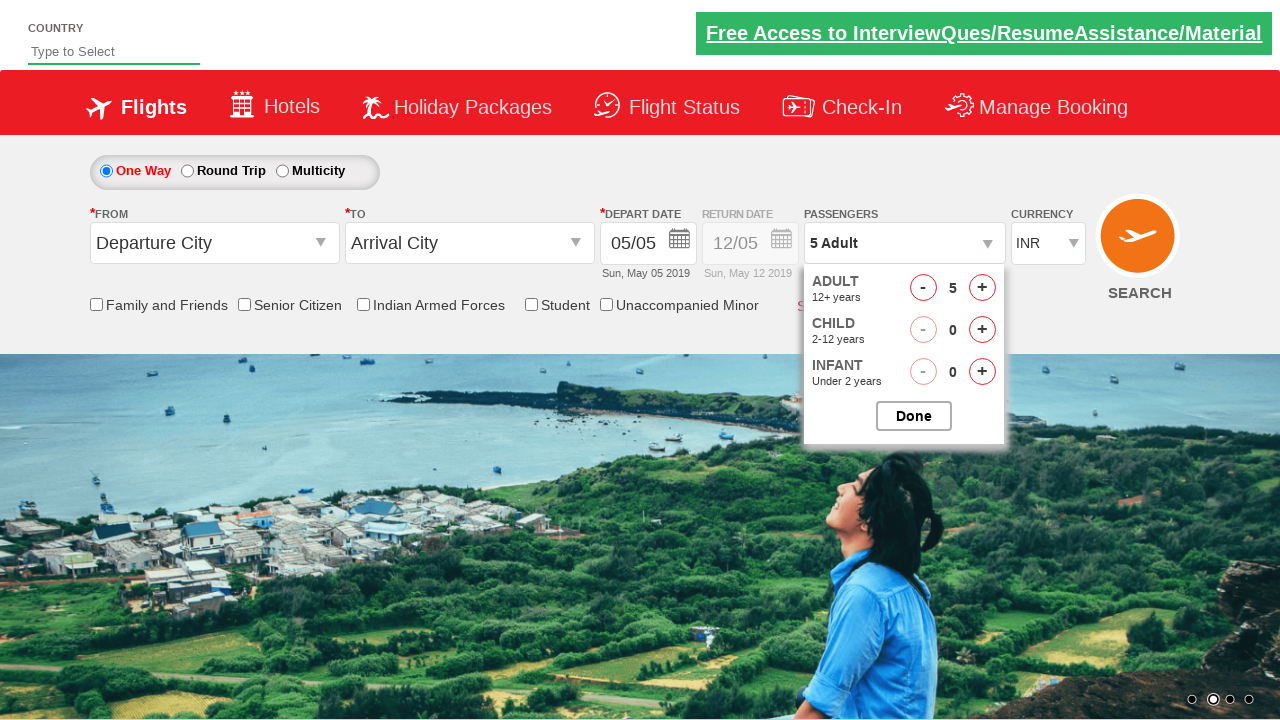

Clicked on Round Trip radio button at (187, 171) on #ctl00_mainContent_rbtnl_Trip_1
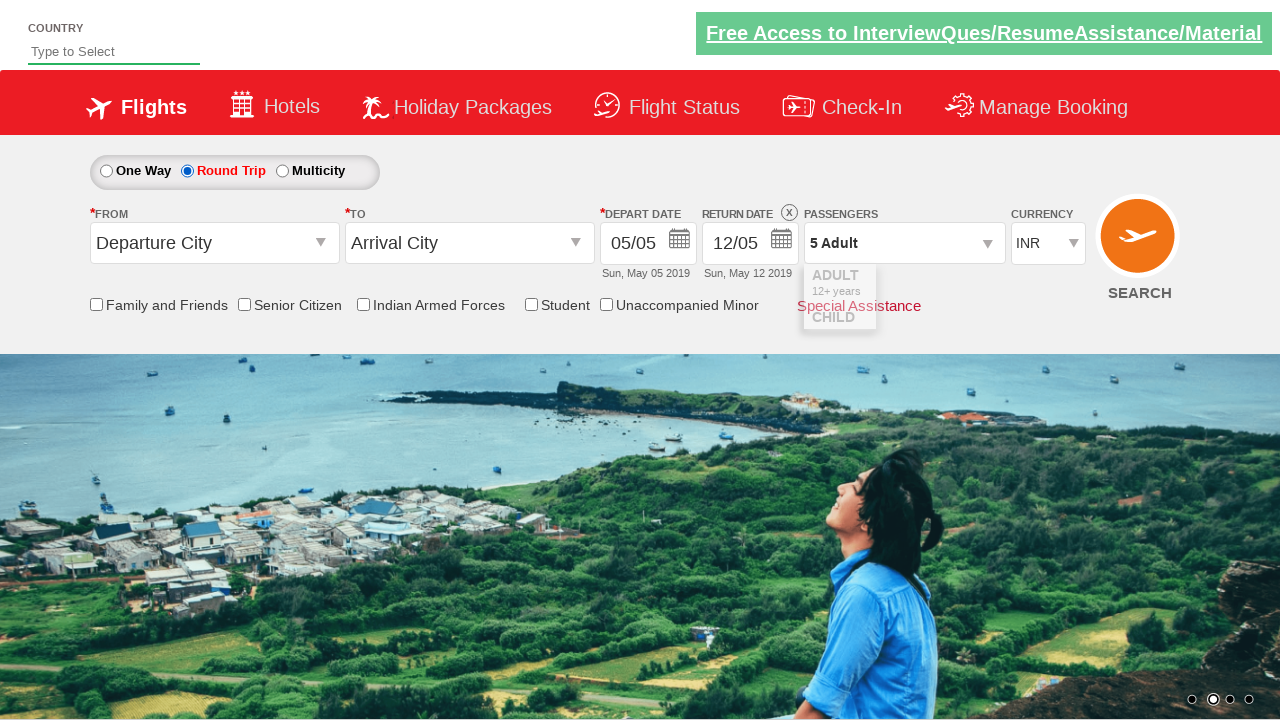

Waited 500ms for UI to update after selecting Round Trip
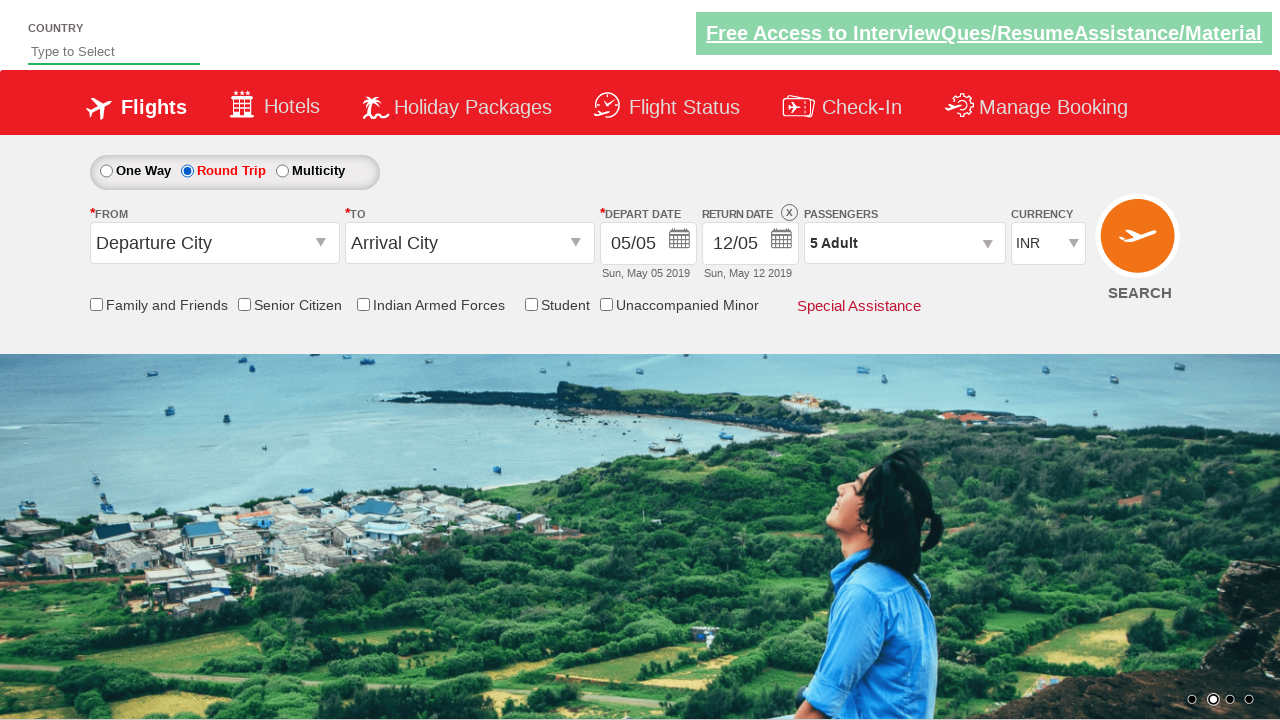

Verified that the return date picker is now visible and enabled
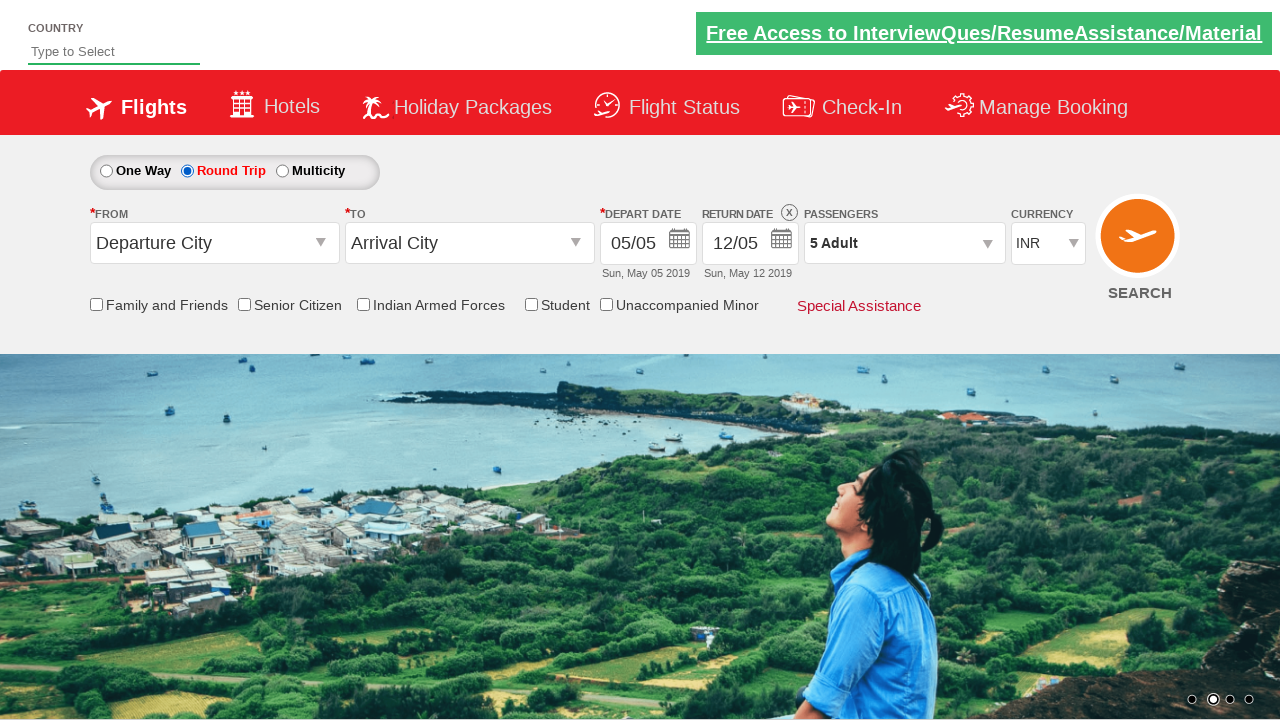

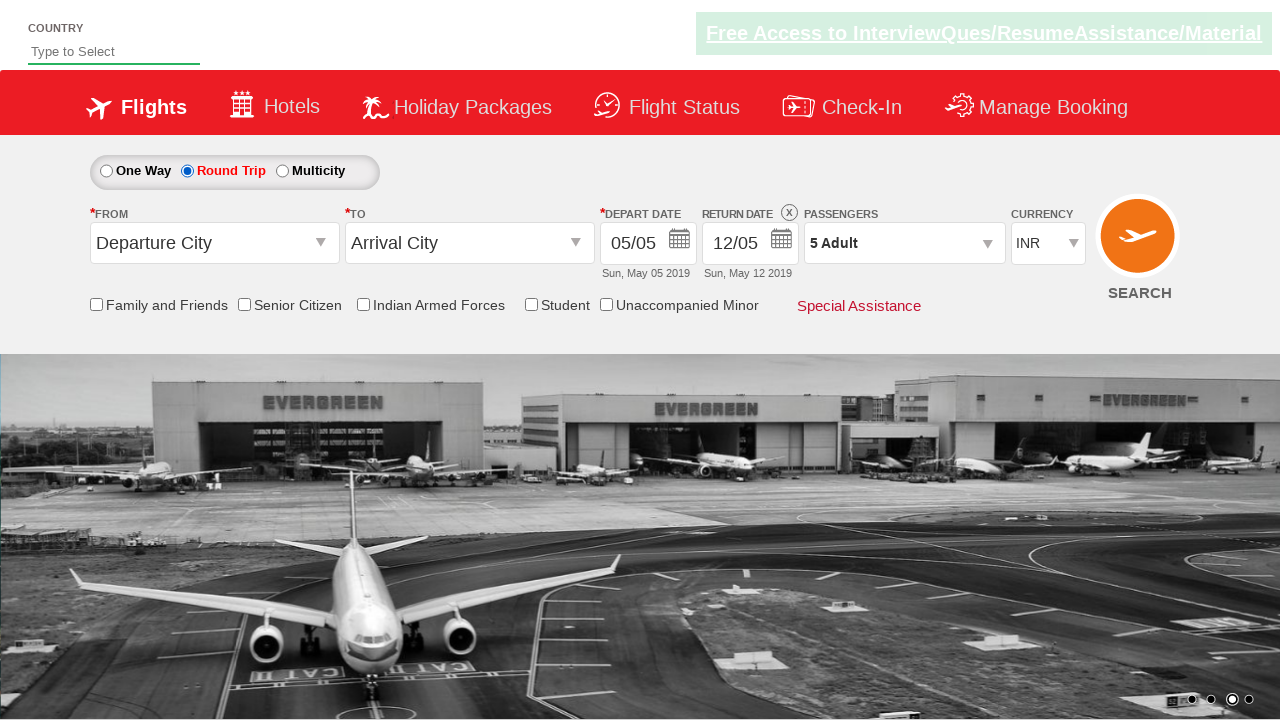